Tests clicking the adder button and verifying box appears using implicit wait

Starting URL: https://www.selenium.dev/selenium/web/dynamic.html

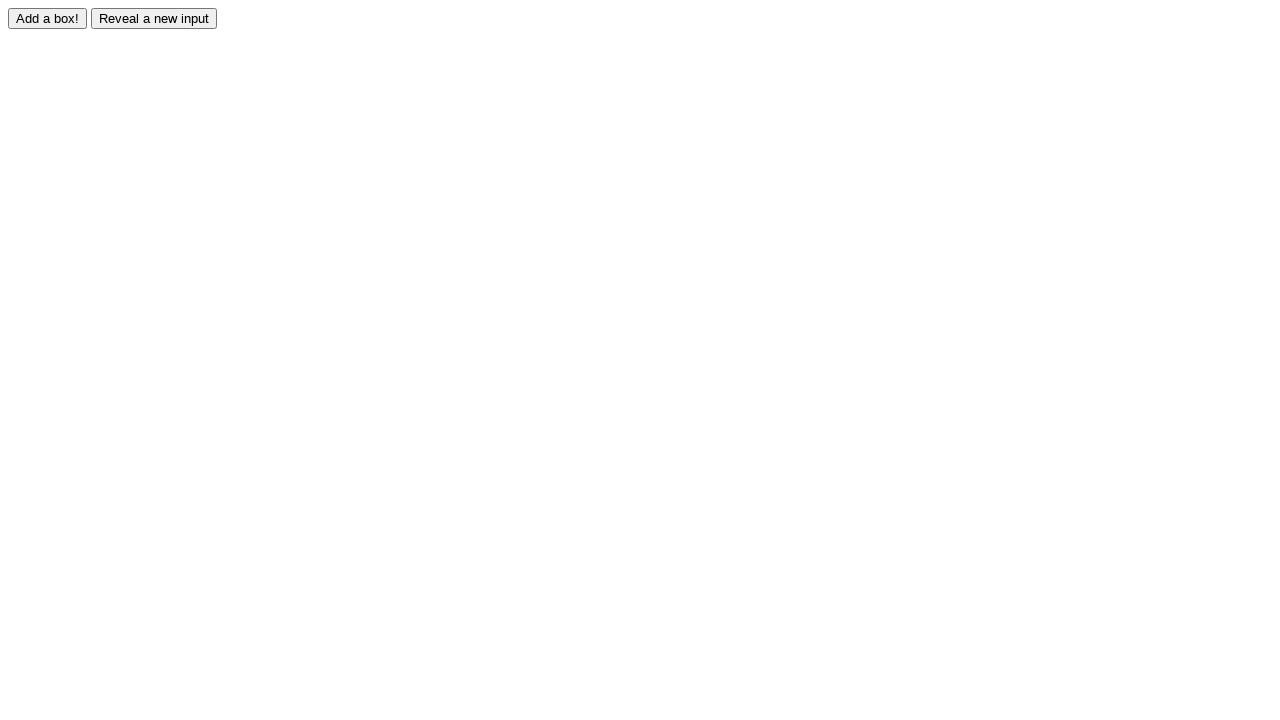

Navigated to dynamic.html test page
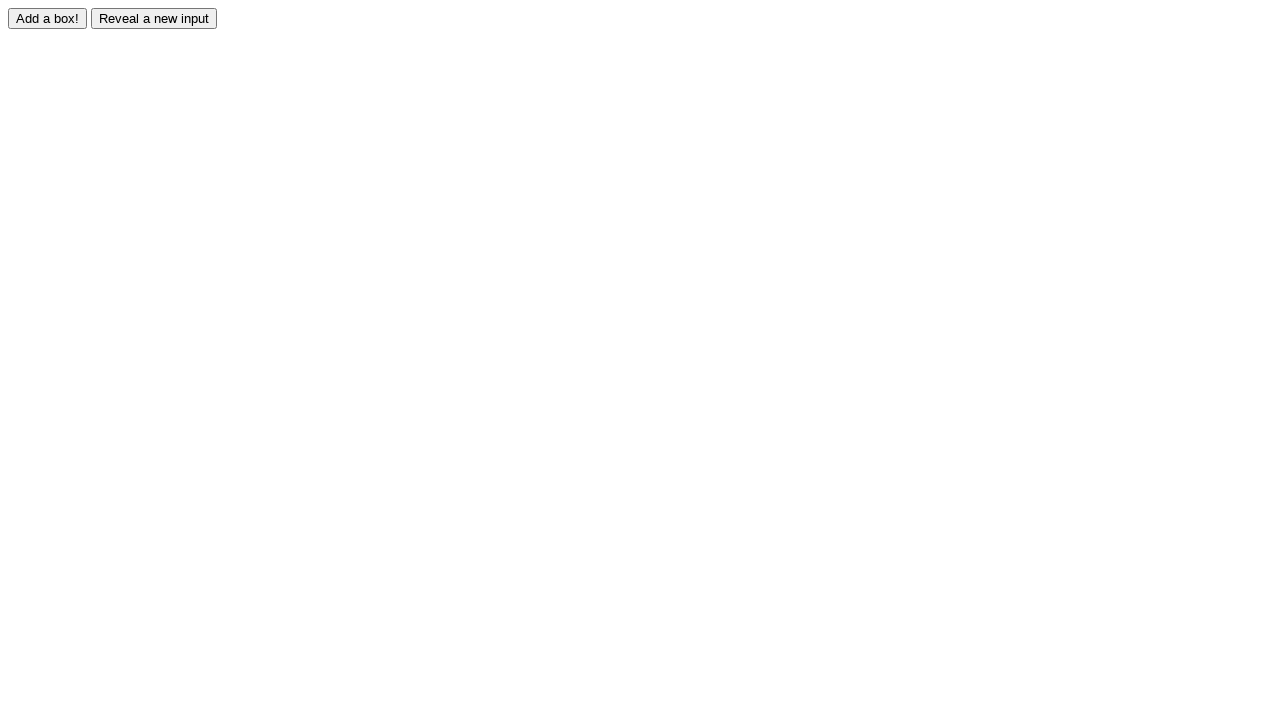

Clicked the adder button to add a new box at (48, 18) on #adder
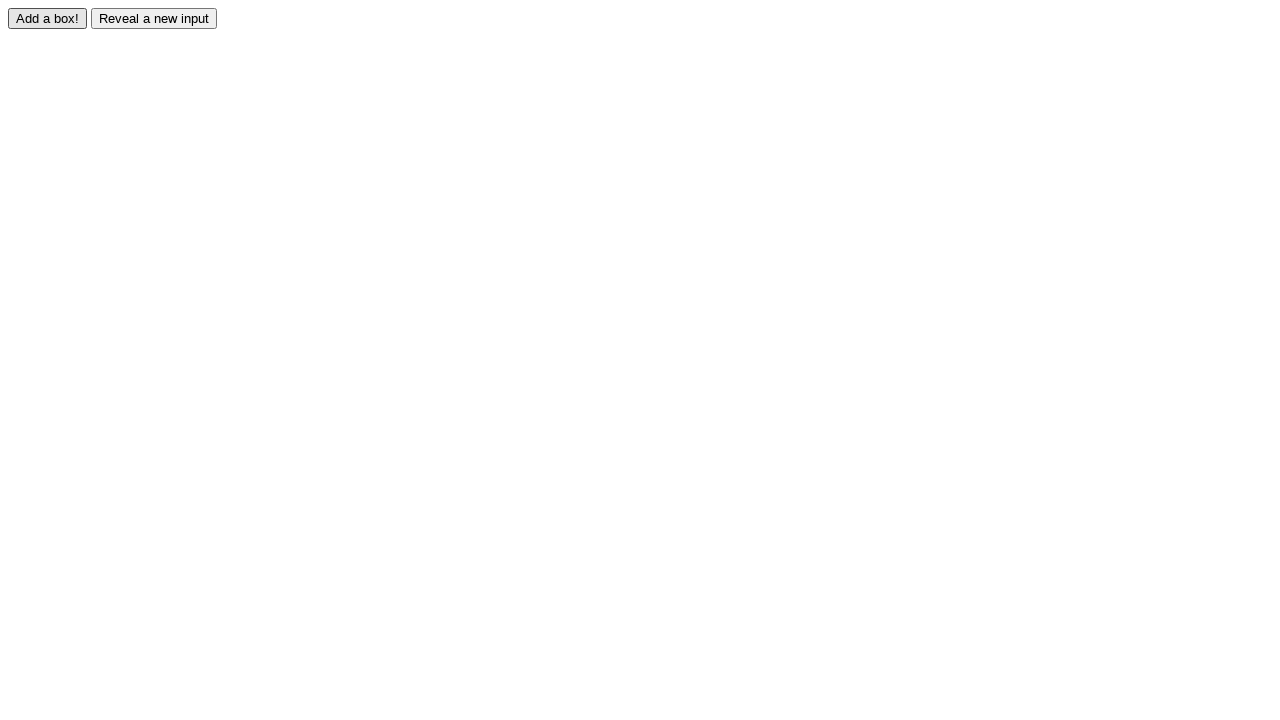

Verified box element appeared using implicit wait
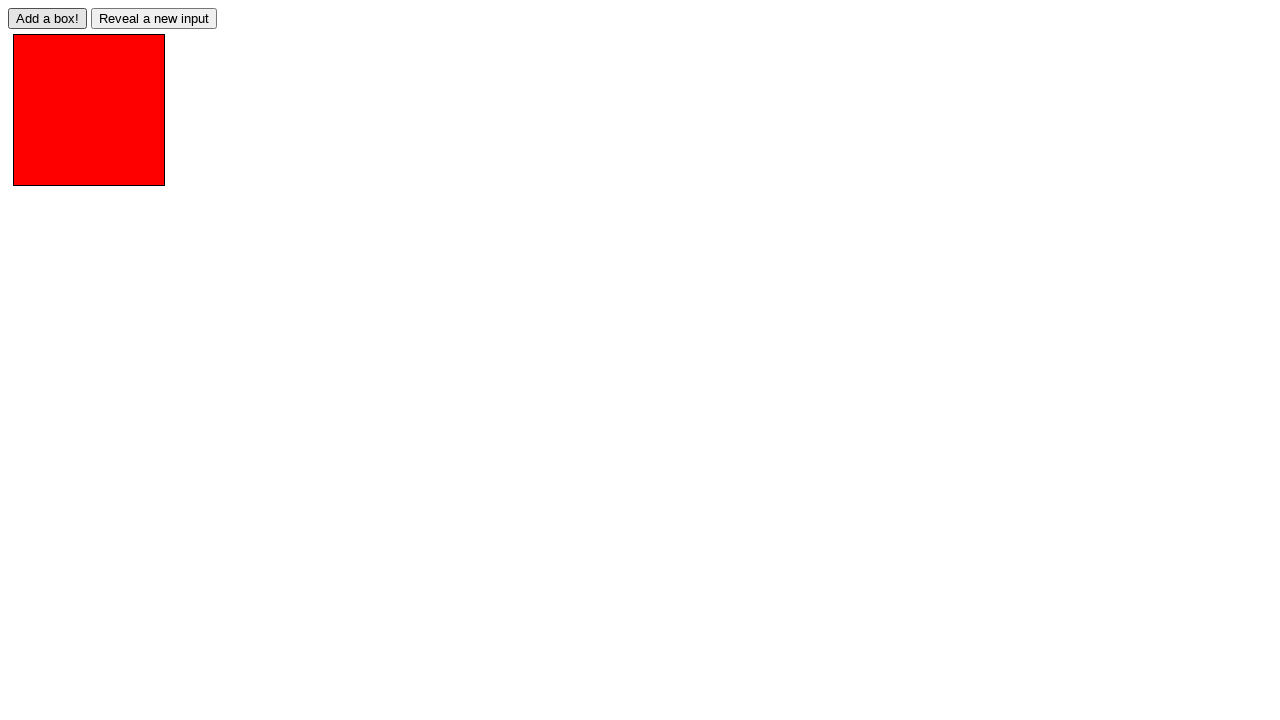

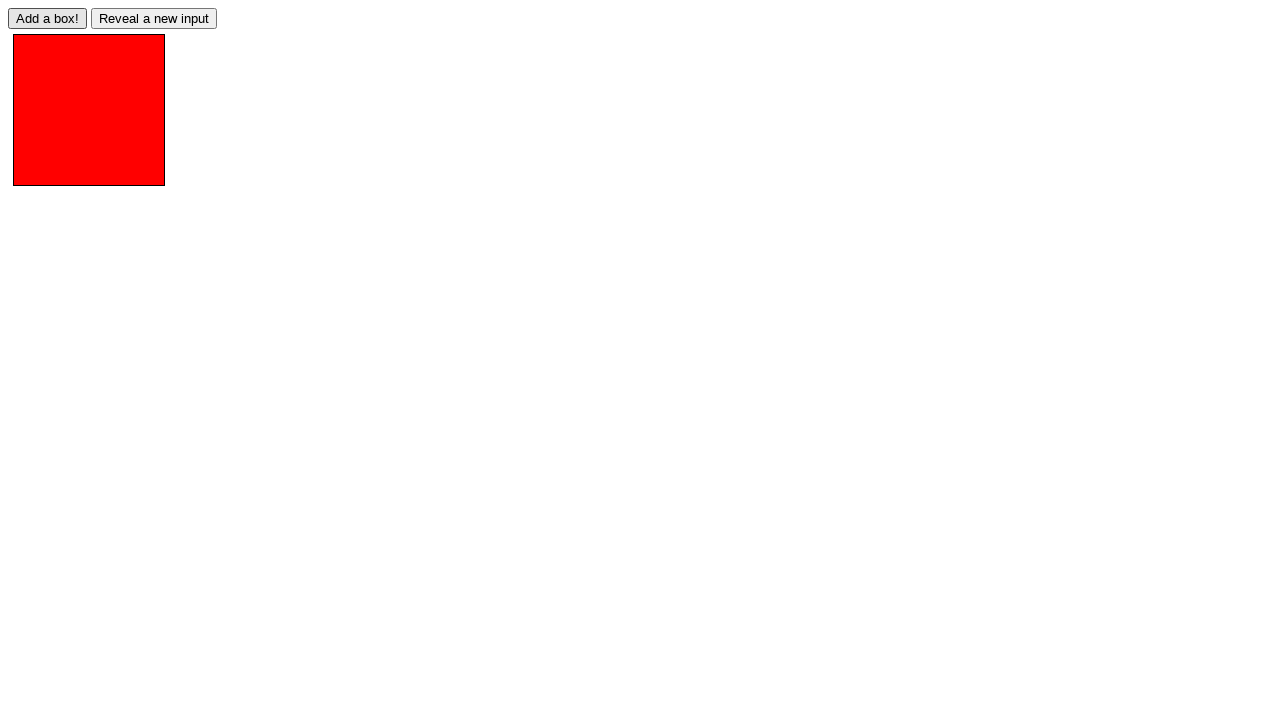